Tests form interactions including filling text inputs, selecting radio buttons, and checking multiple checkboxes on a practice form.

Starting URL: https://demoqa.com/automation-practice-form

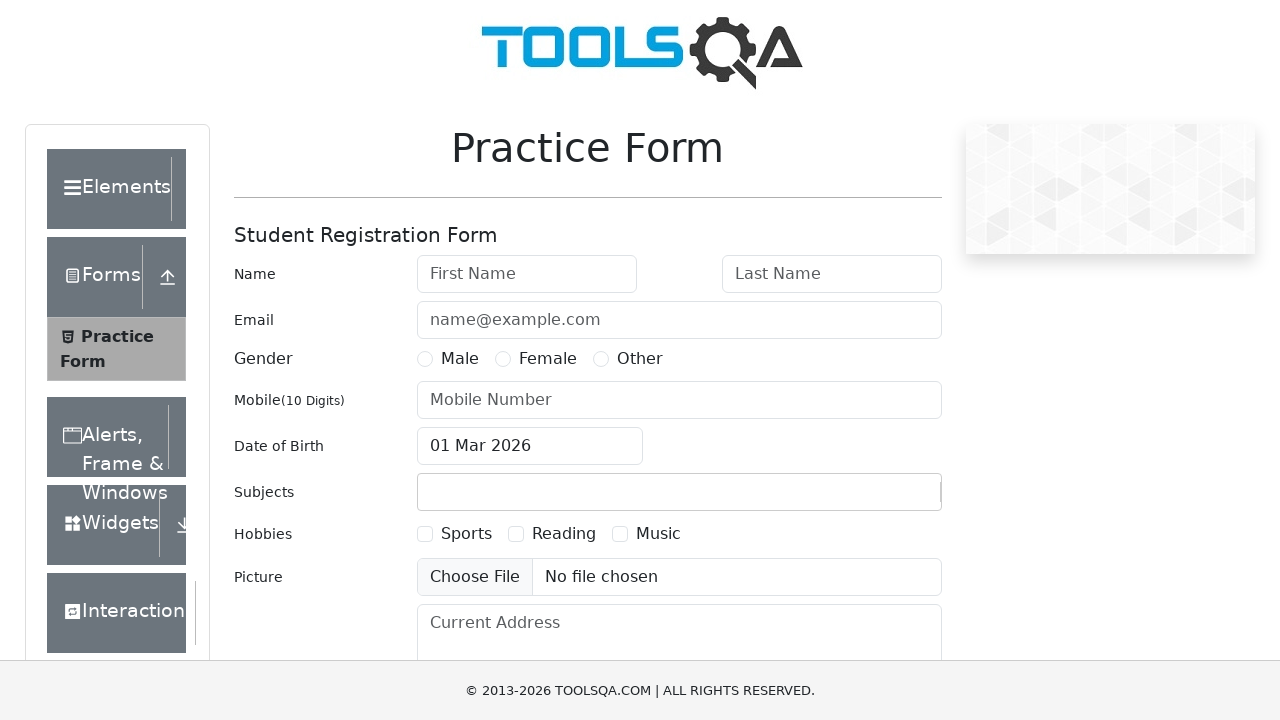

Filled first name input with 'John' on //input[@id="firstName"]
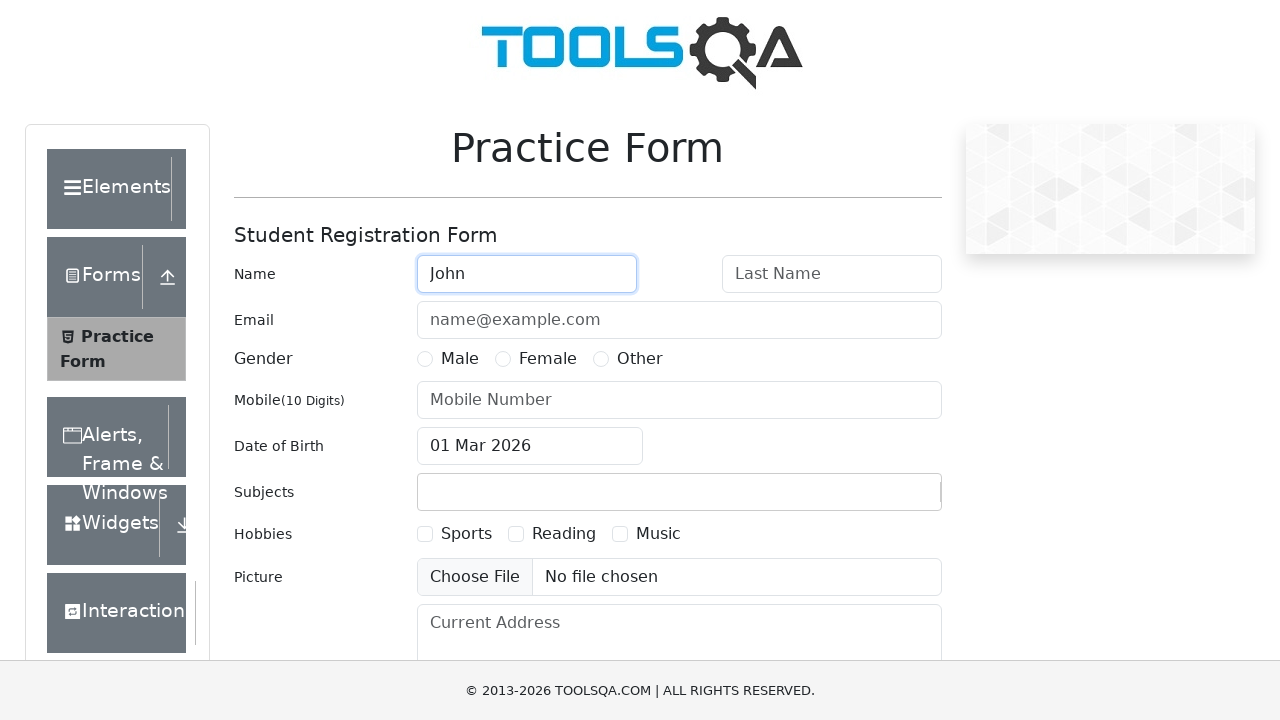

Filled last name input with 'Doe' on //input[@id="lastName"]
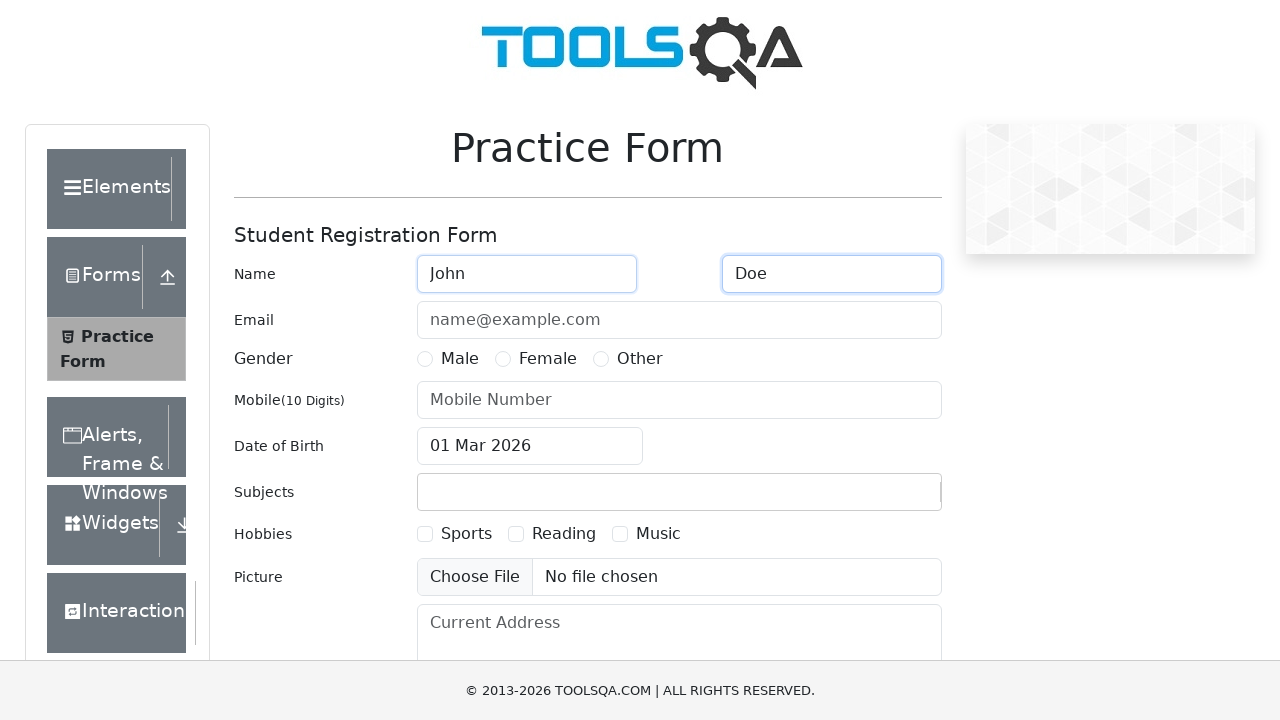

Selected Male radio button at (460, 359) on xpath=//label[normalize-space()="Male"]
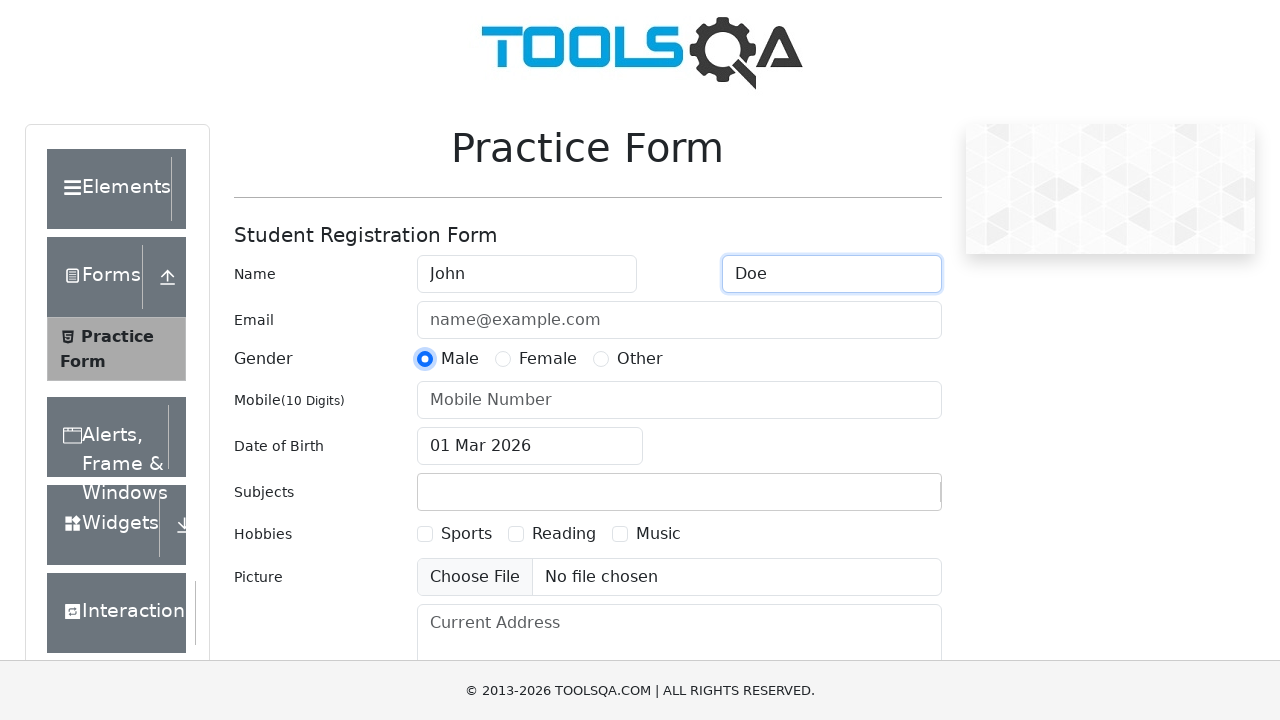

Checked Sports checkbox at (466, 534) on xpath=//label[normalize-space()="Sports"]
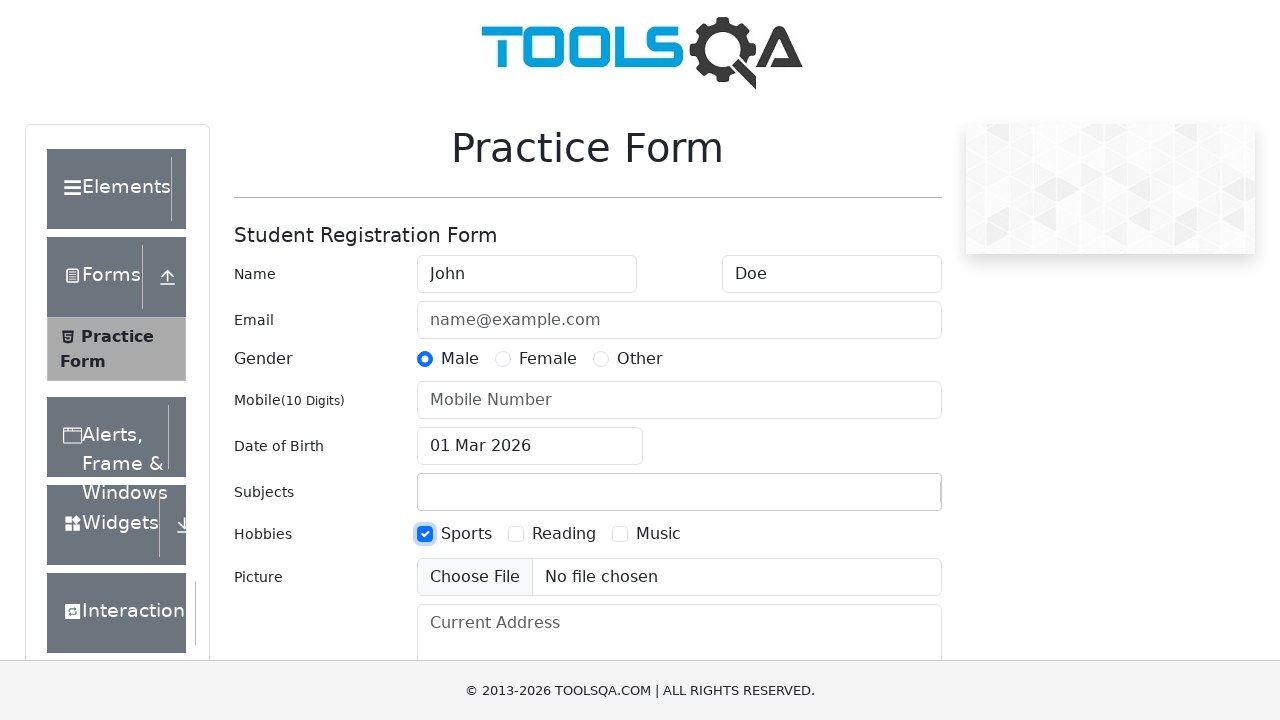

Clicked Sports hobby checkbox at (466, 534) on xpath=//label[normalize-space()="Sports"]
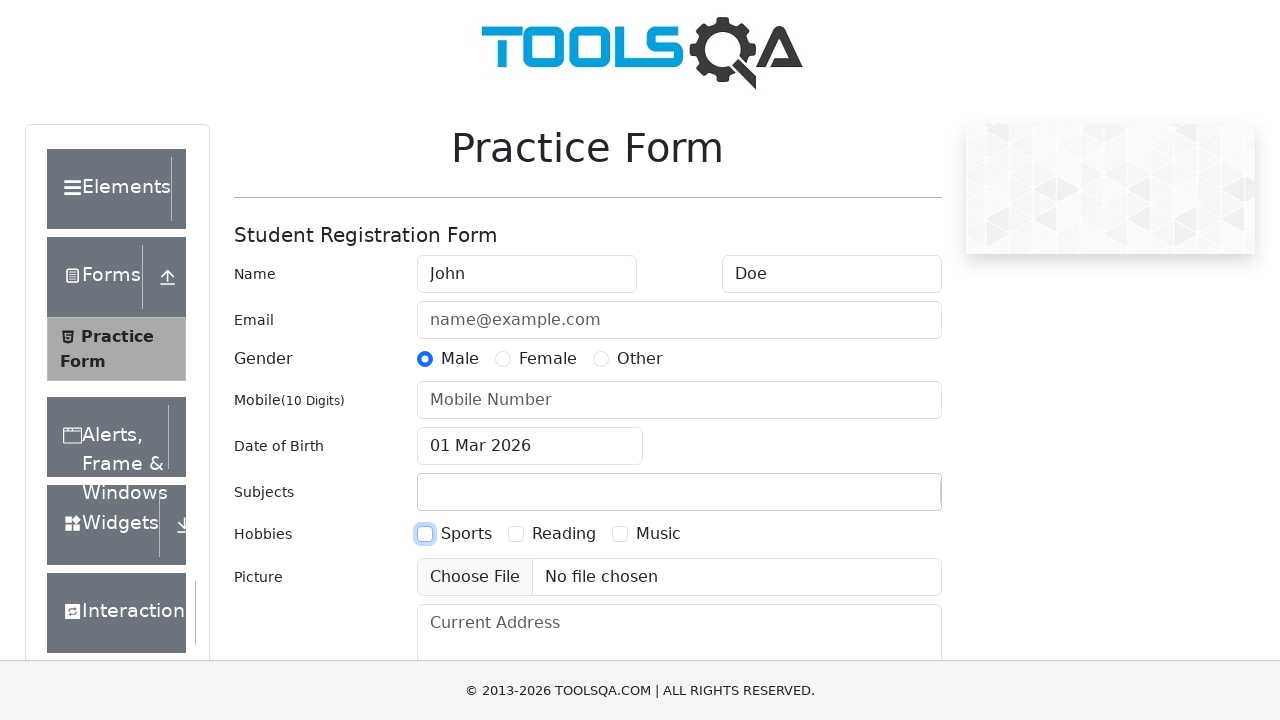

Clicked Reading hobby checkbox at (564, 534) on xpath=//label[normalize-space()="Reading"]
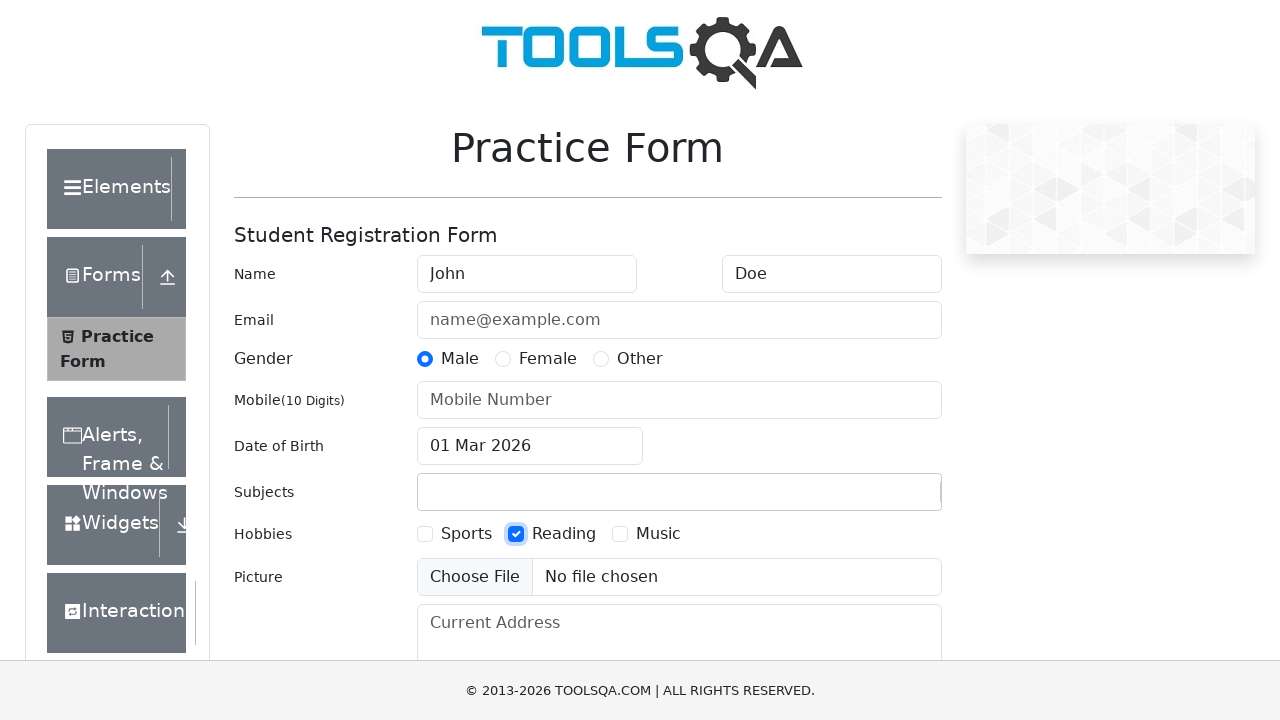

Clicked Music hobby checkbox at (658, 534) on xpath=//label[normalize-space()="Music"]
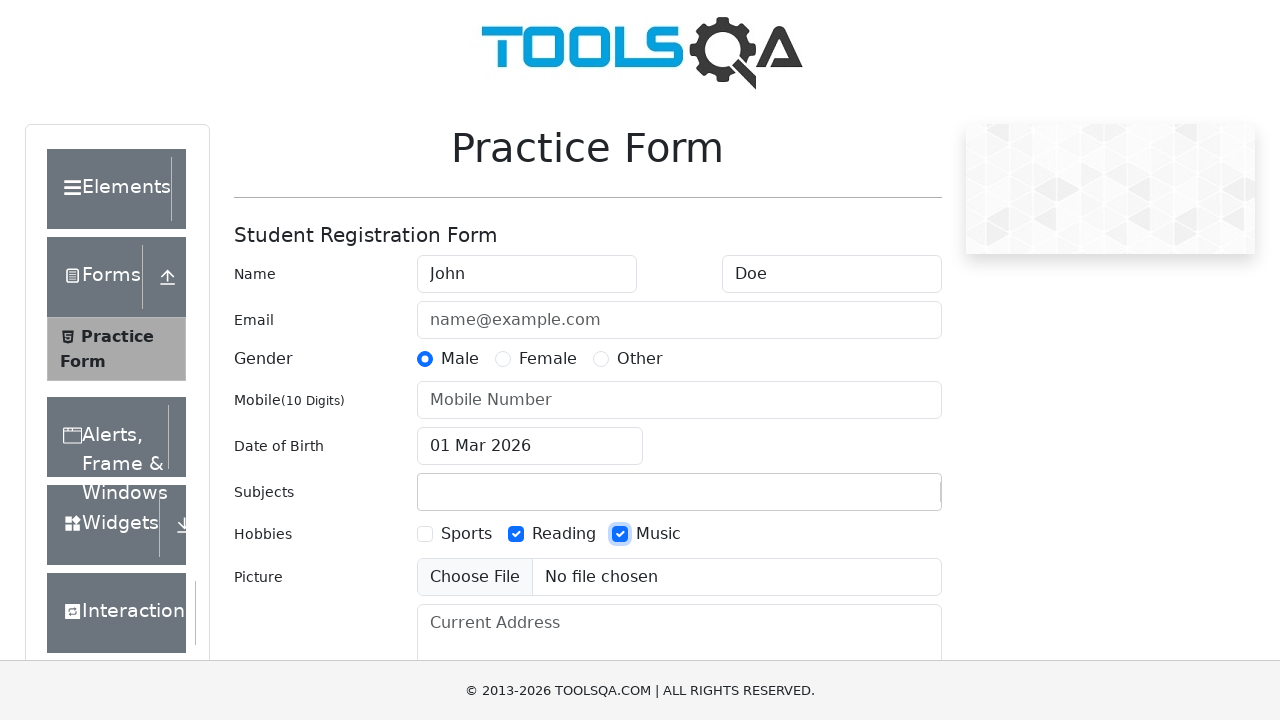

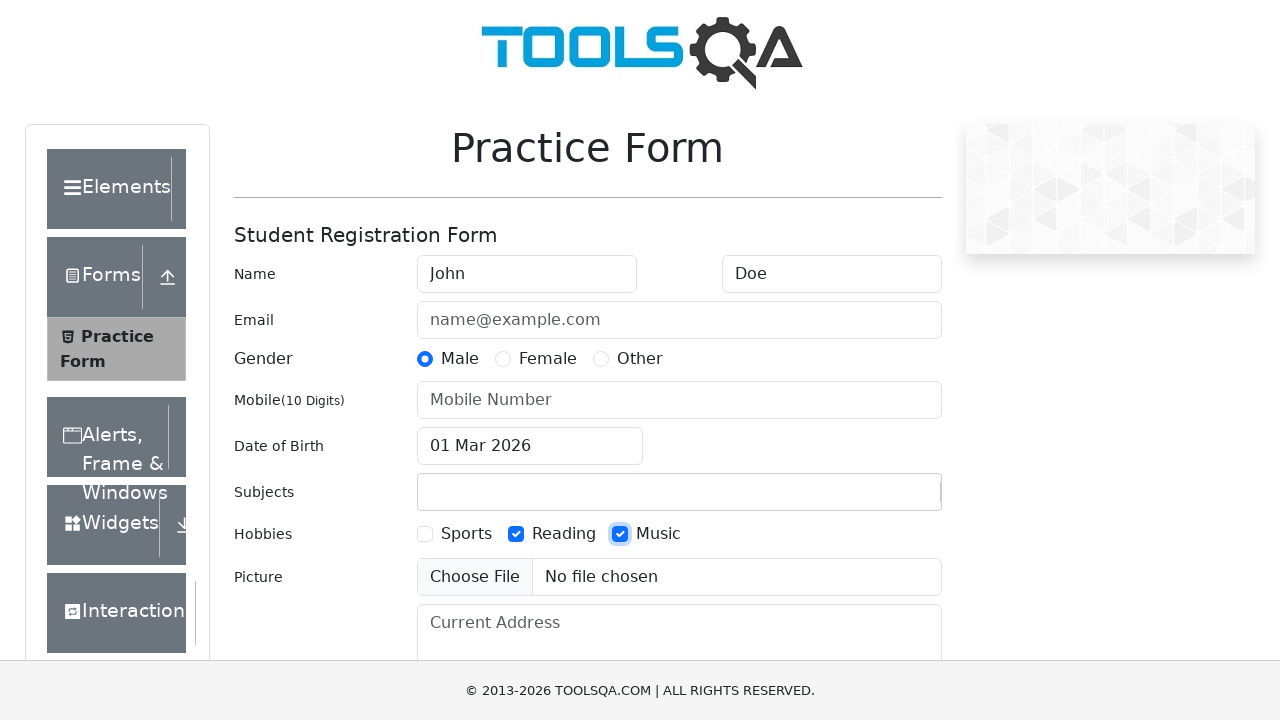